Tests checkbox functionality by using JavaScript to check a checkbox on the page

Starting URL: https://the-internet.herokuapp.com/checkboxes

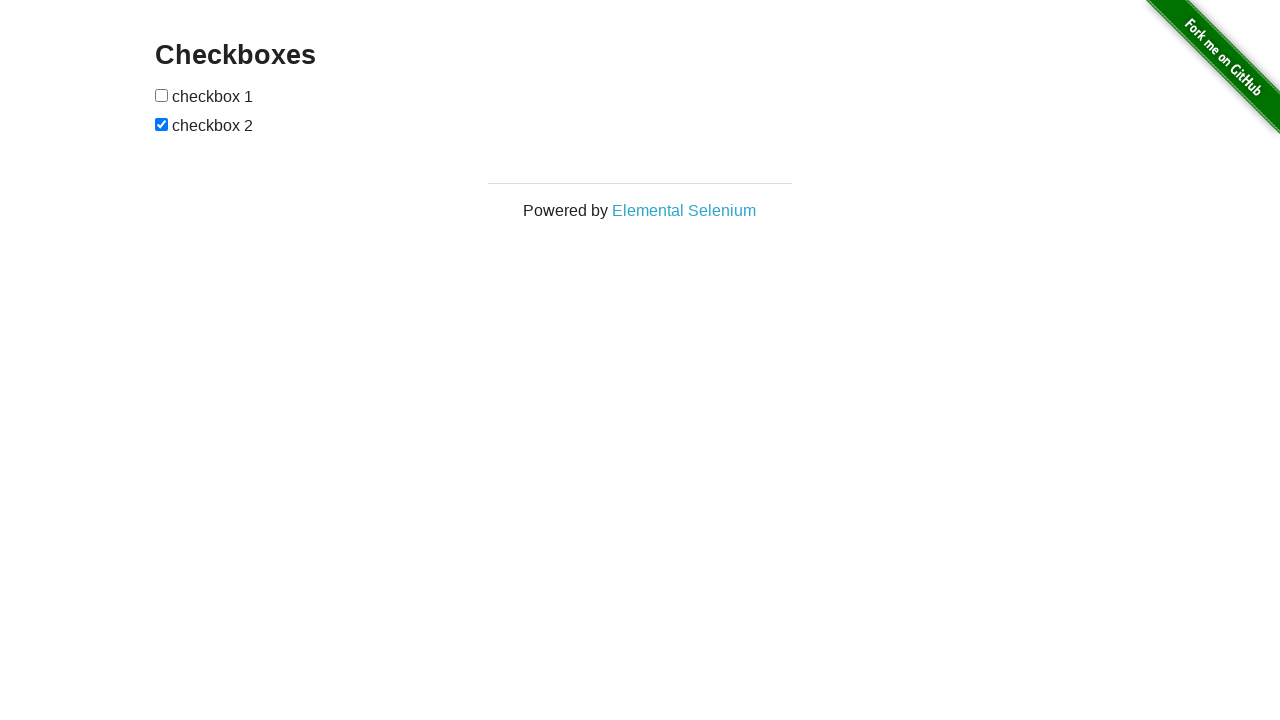

Used JavaScript to check the first checkbox on the page
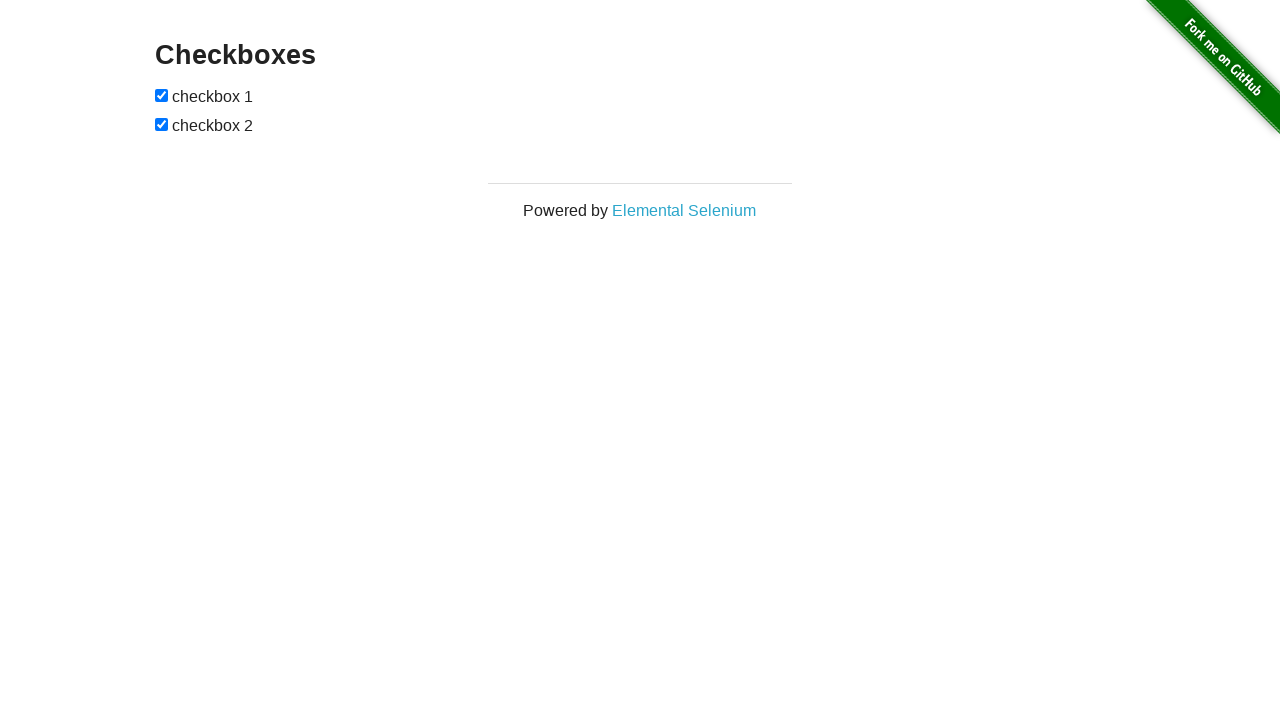

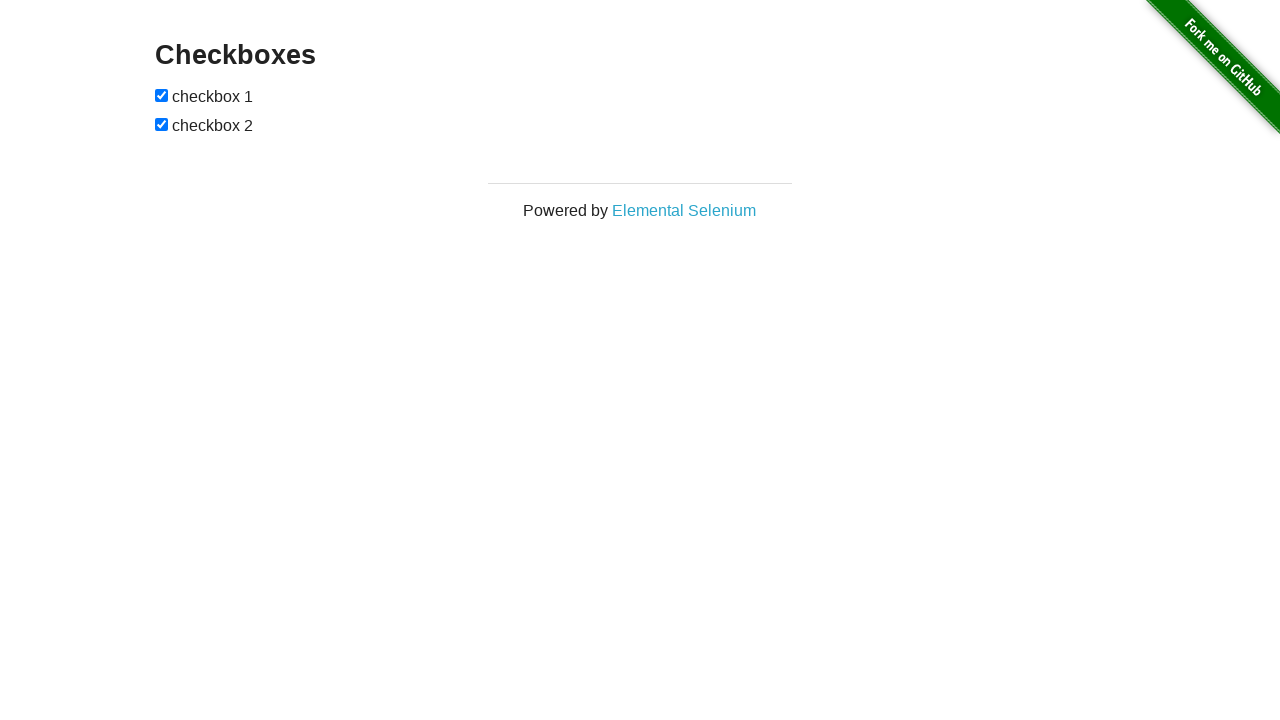